Tests double-click functionality by performing a double-click action on a button that triggers an alert

Starting URL: https://selenium08.blogspot.com/2019/11/double-click.html

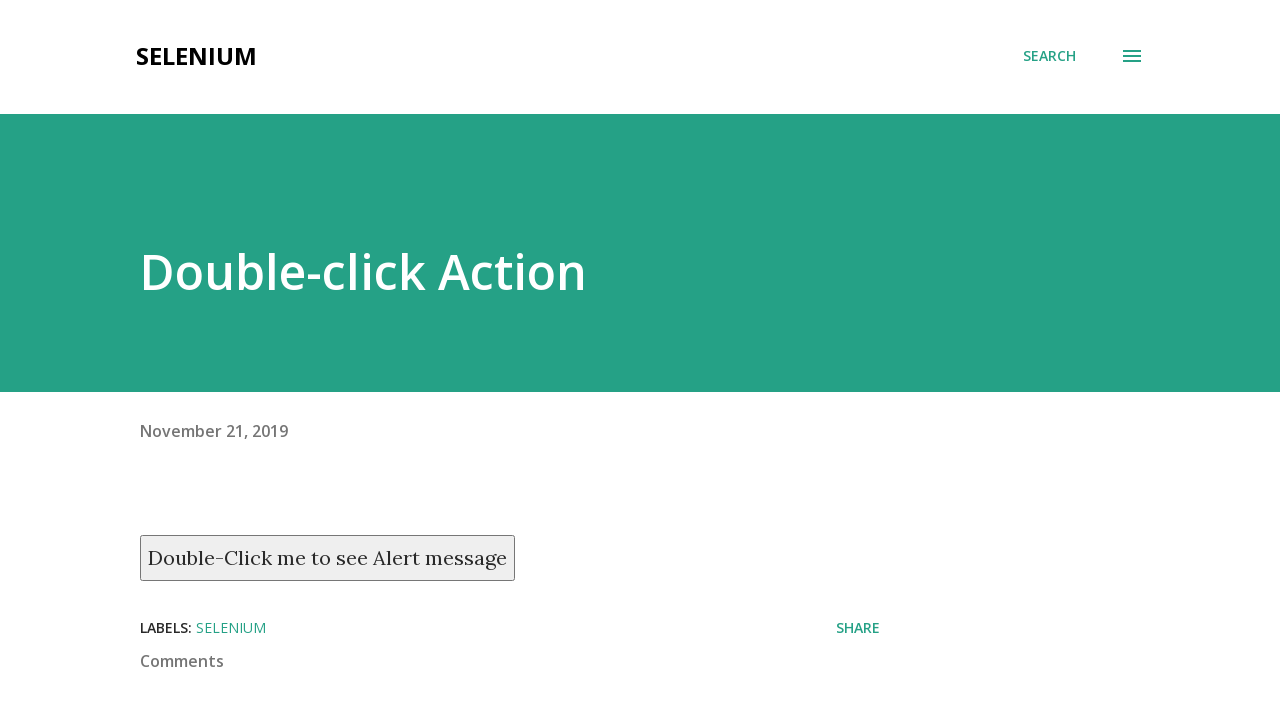

Located the double-click button element
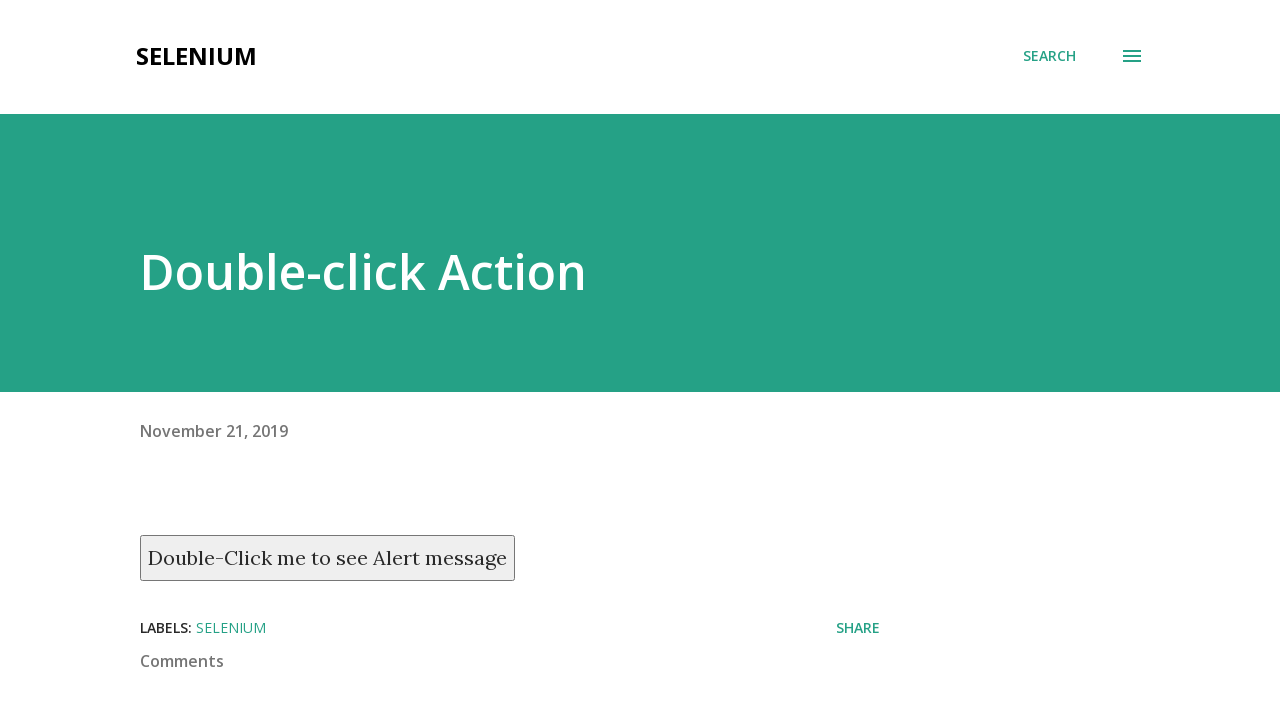

Performed double-click action on the button at (328, 558) on xpath=//button[contains(text(),'Double-Click me to see Alert message')]
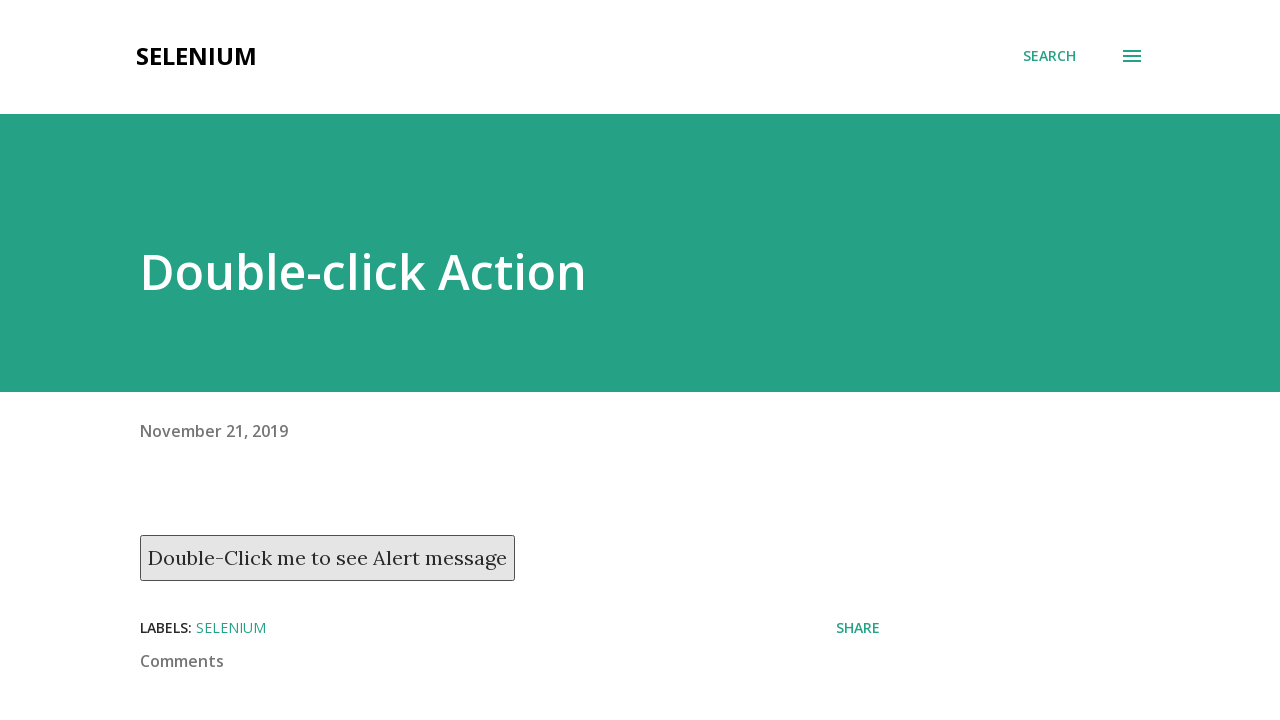

Set up dialog handler to accept the alert
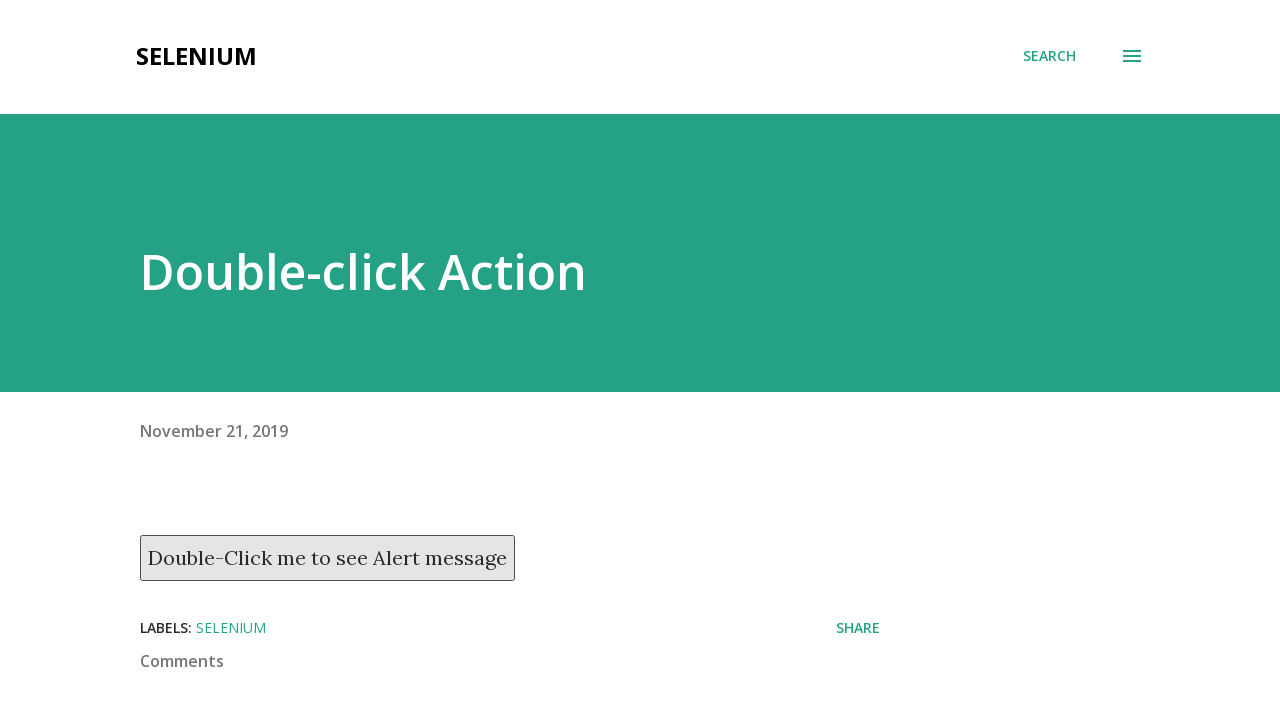

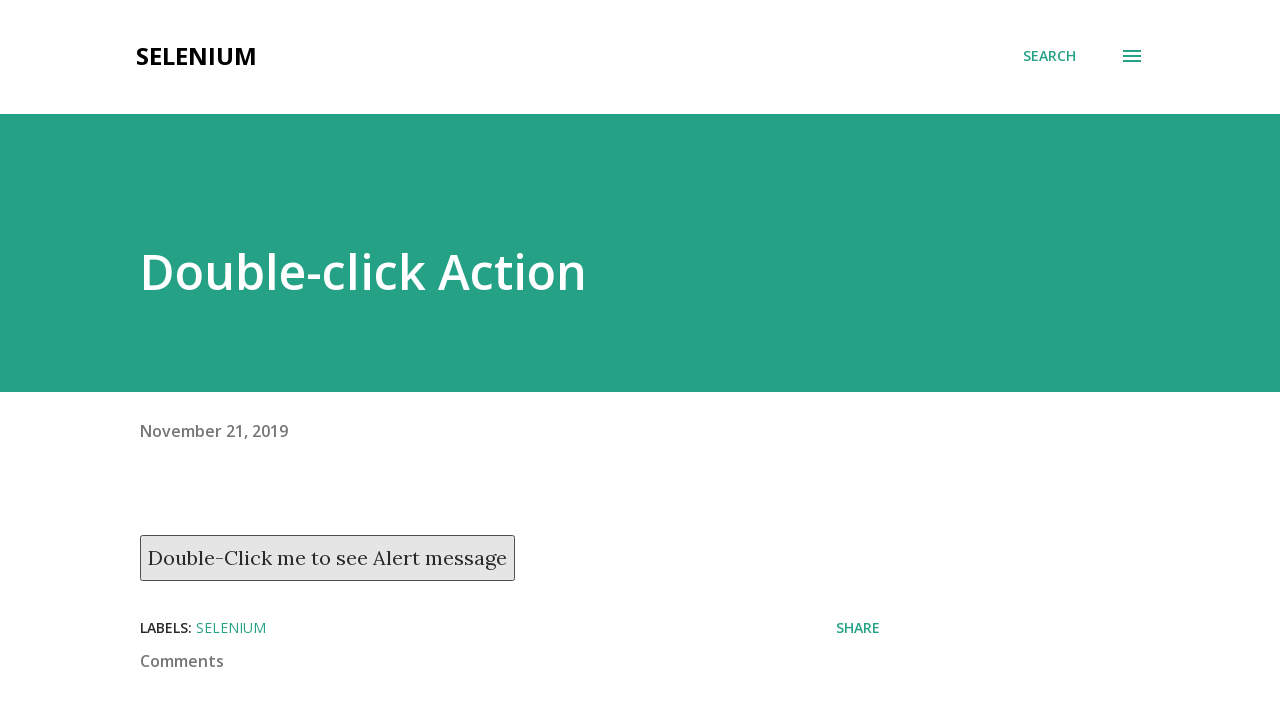